Tests drag and drop functionality on jQuery UI demo page by dragging an element and dropping it onto a target area within an iframe

Starting URL: https://jqueryui.com/droppable/

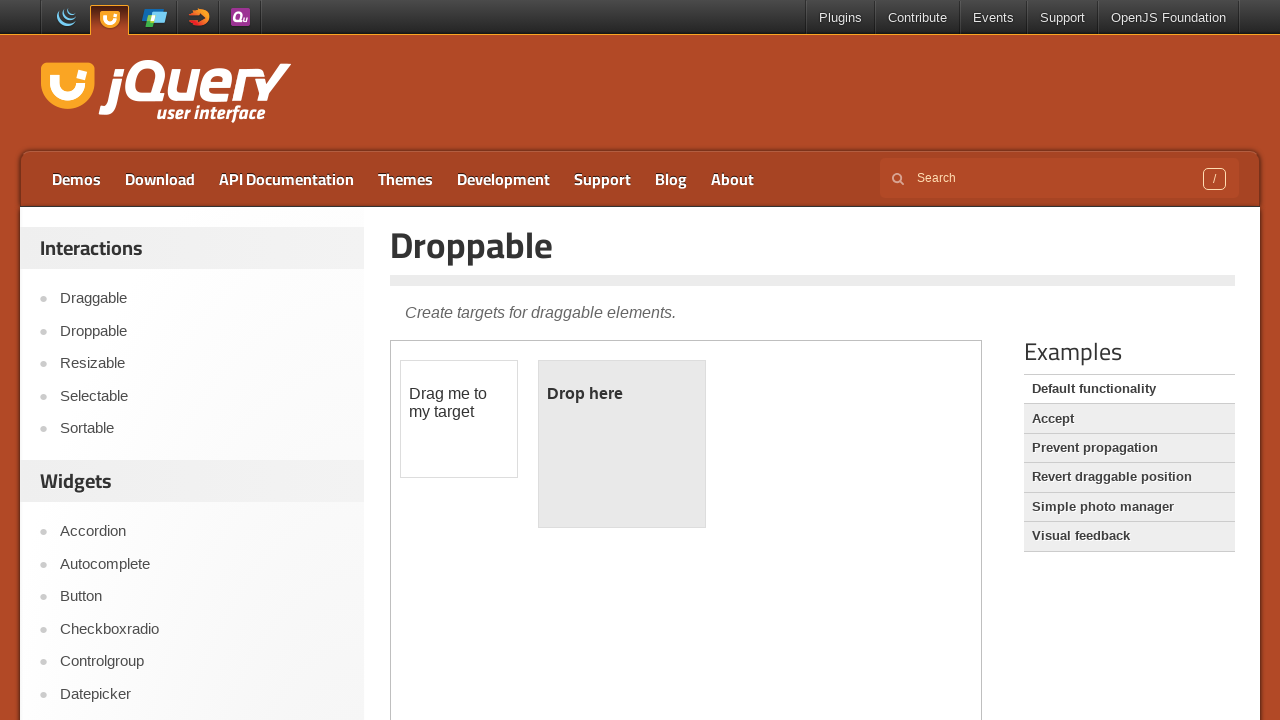

Navigated to jQuery UI droppable demo page
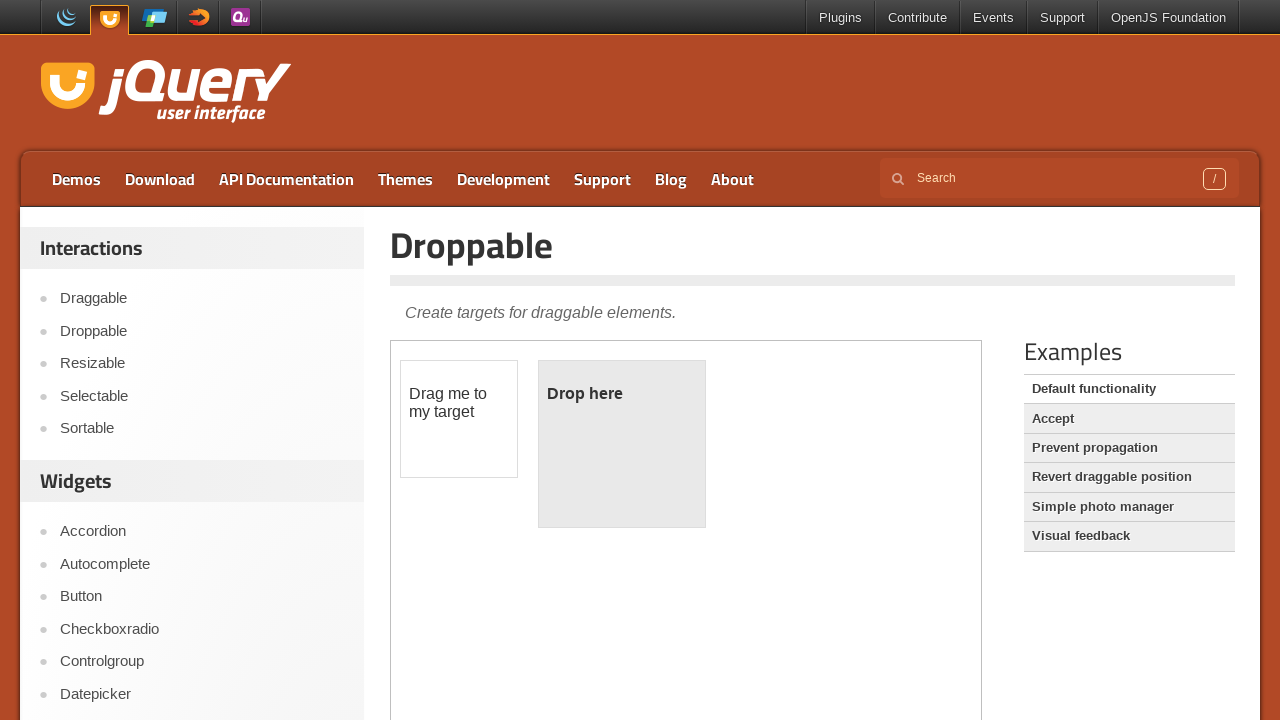

Located the demo iframe
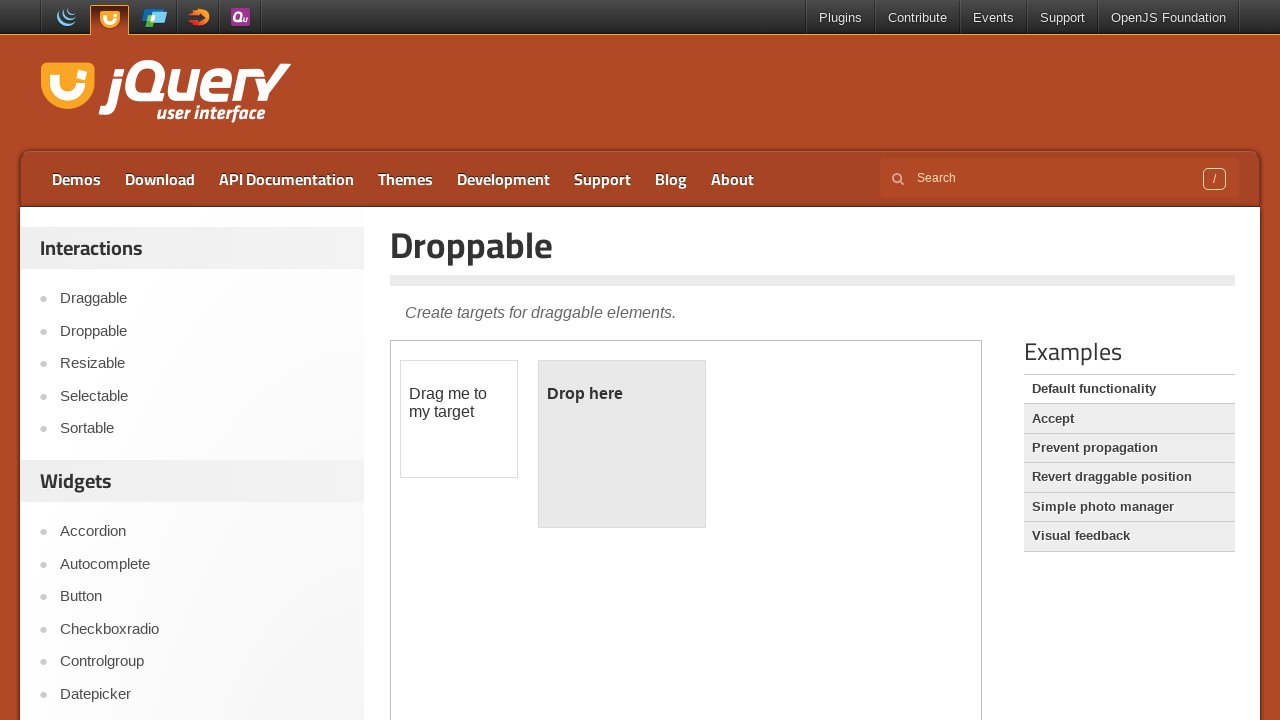

Located the draggable element
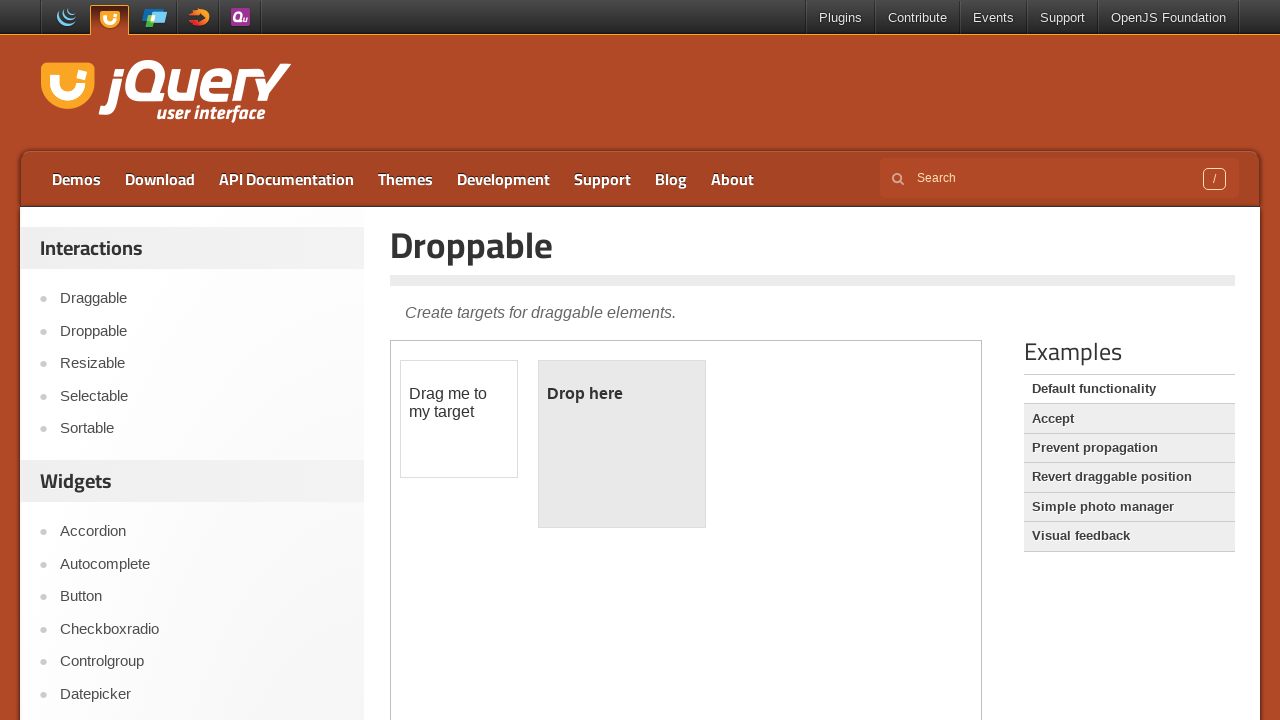

Located the droppable target element
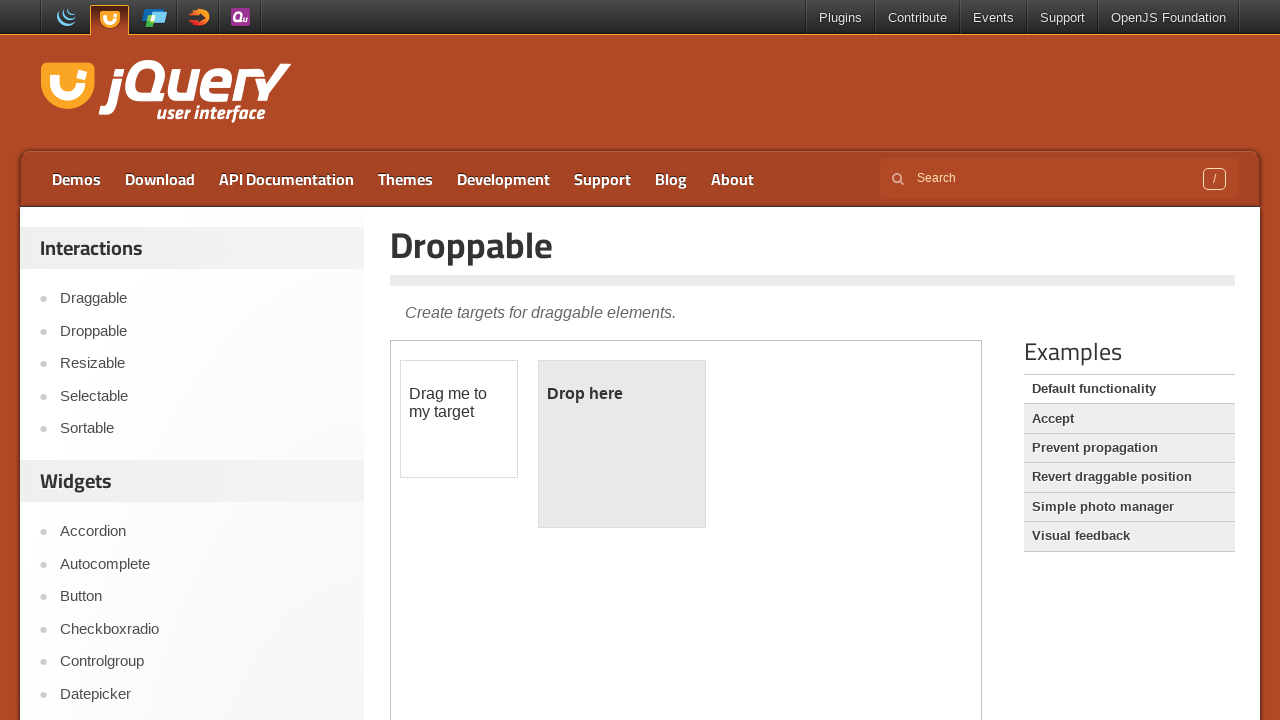

Dragged the draggable element and dropped it onto the droppable target at (622, 444)
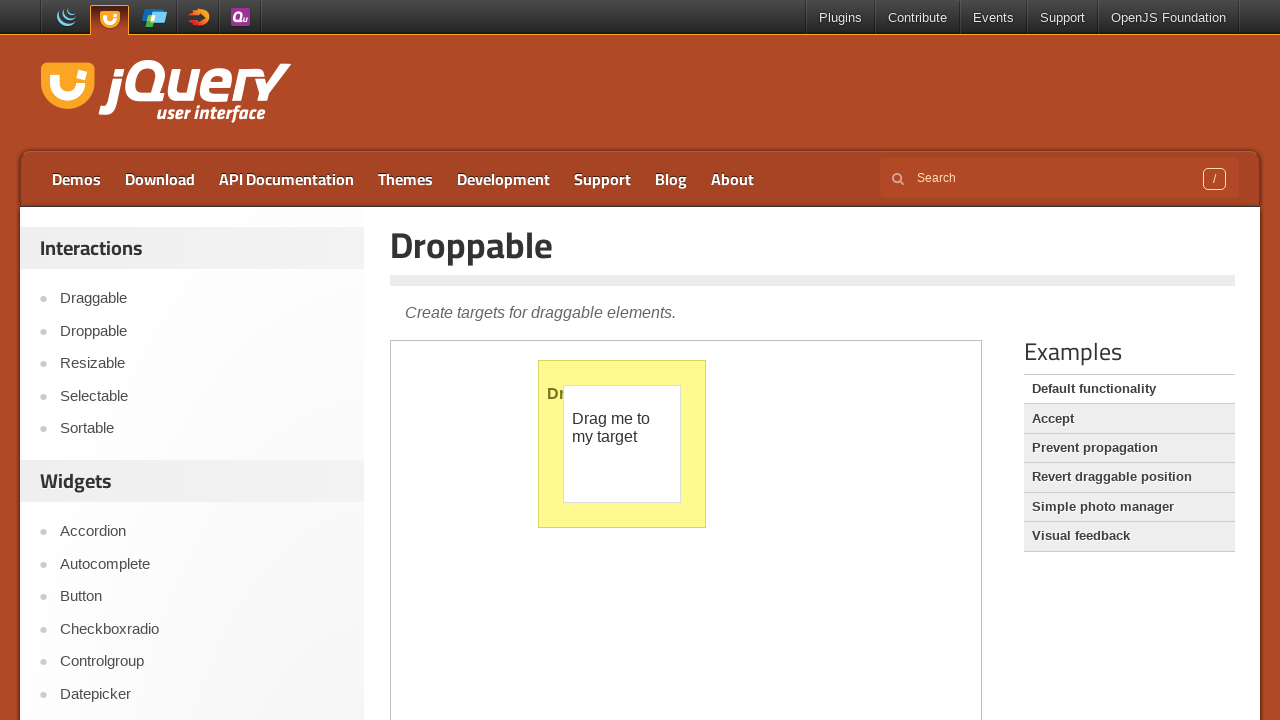

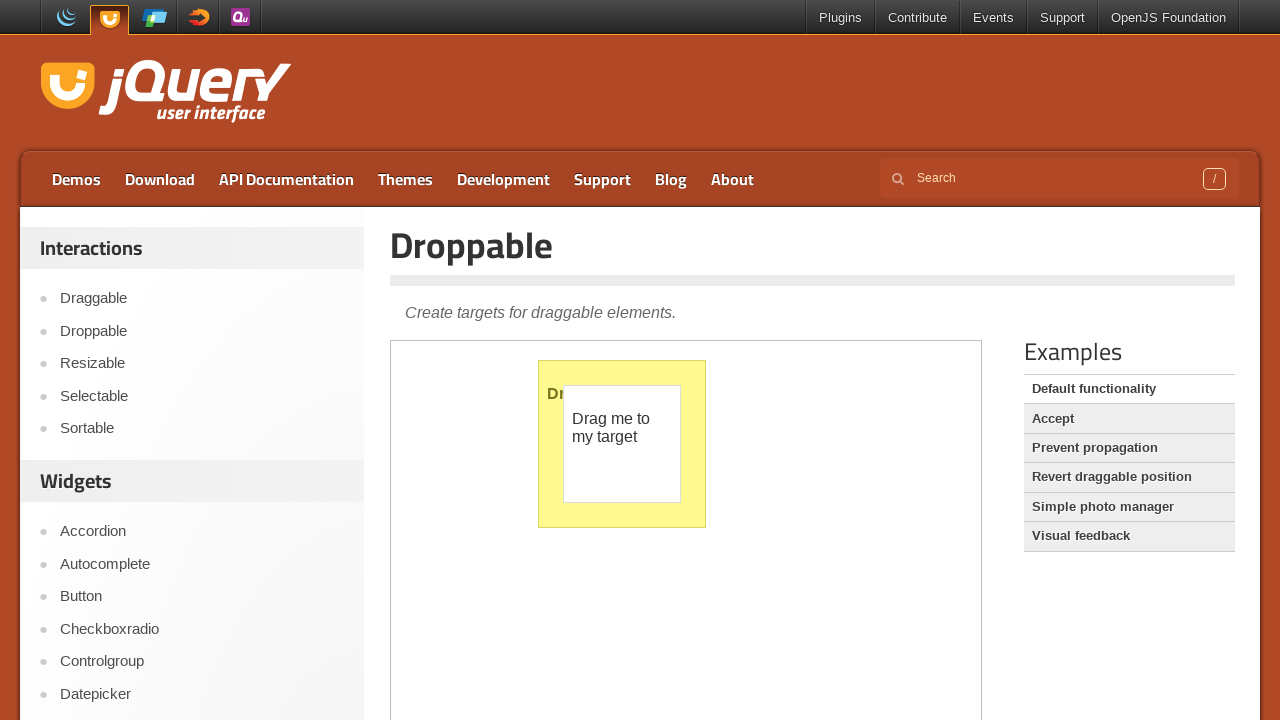